Tests browsing languages starting with numbers and verifies 10 language links are displayed

Starting URL: http://www.99-bottles-of-beer.net/

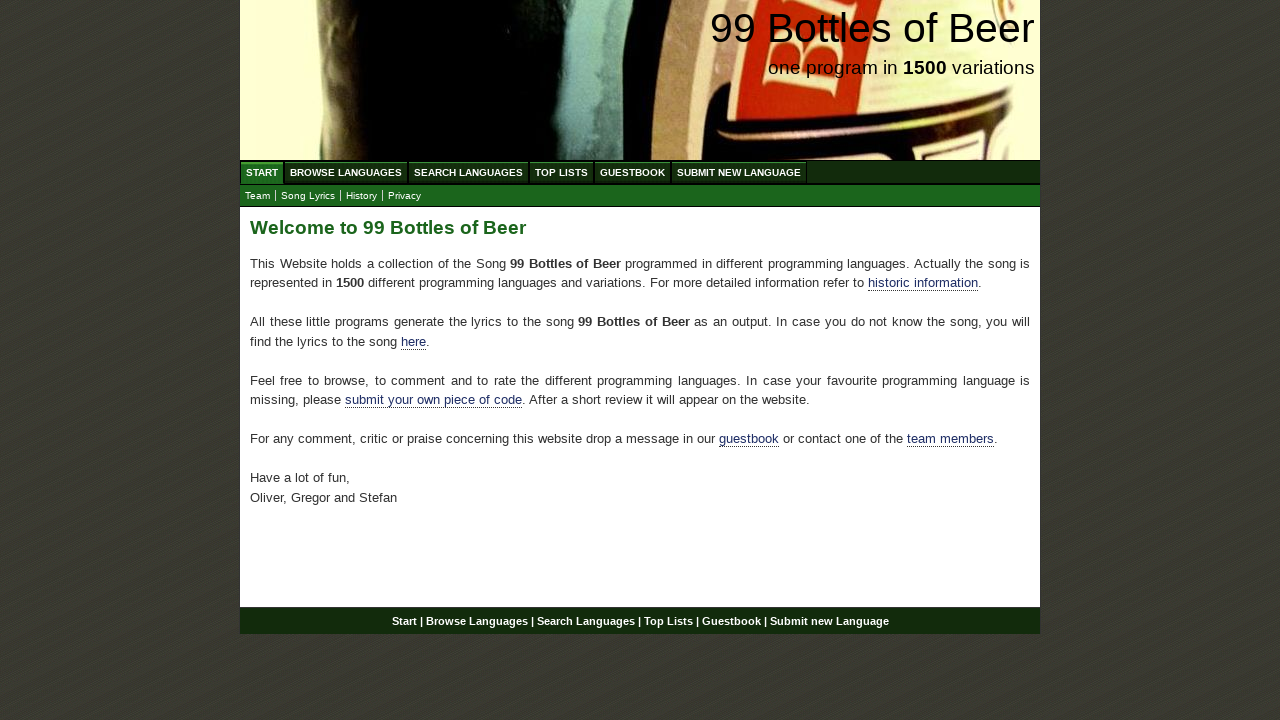

Clicked on Browse Languages link at (346, 172) on #menu li a[href='/abc.html']
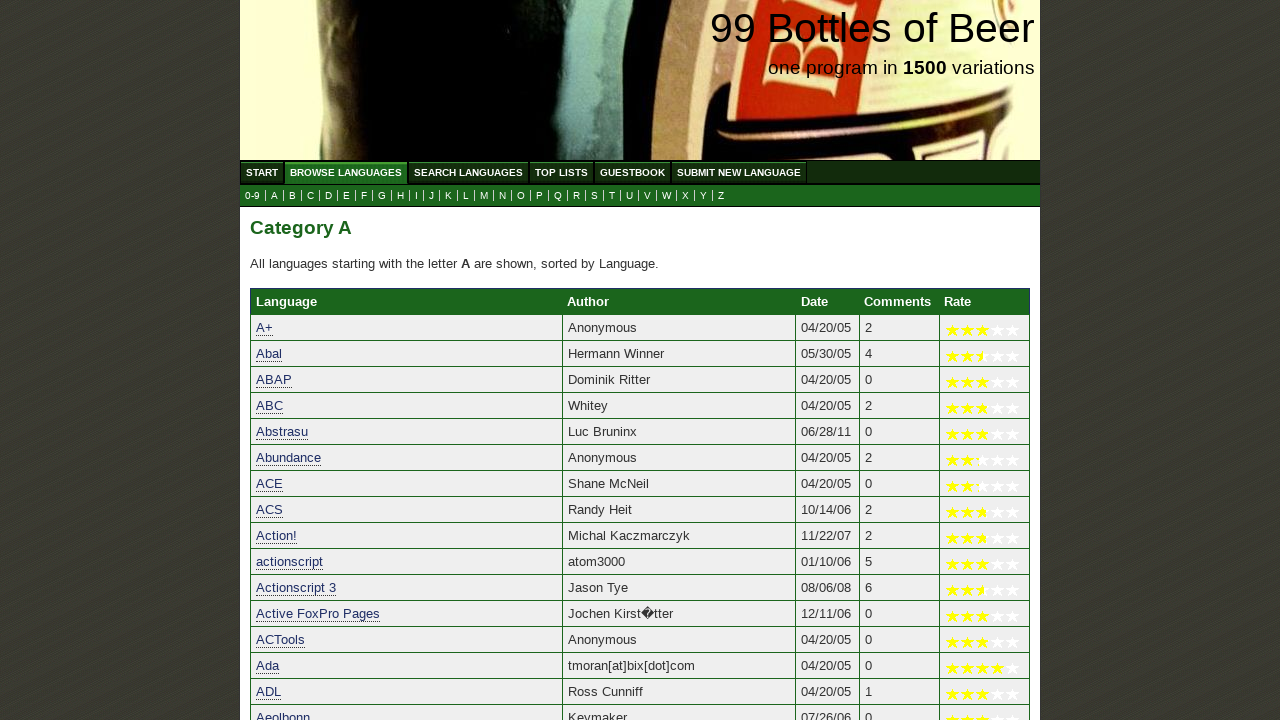

Clicked on 0-9 languages link at (252, 196) on a[href='0.html']
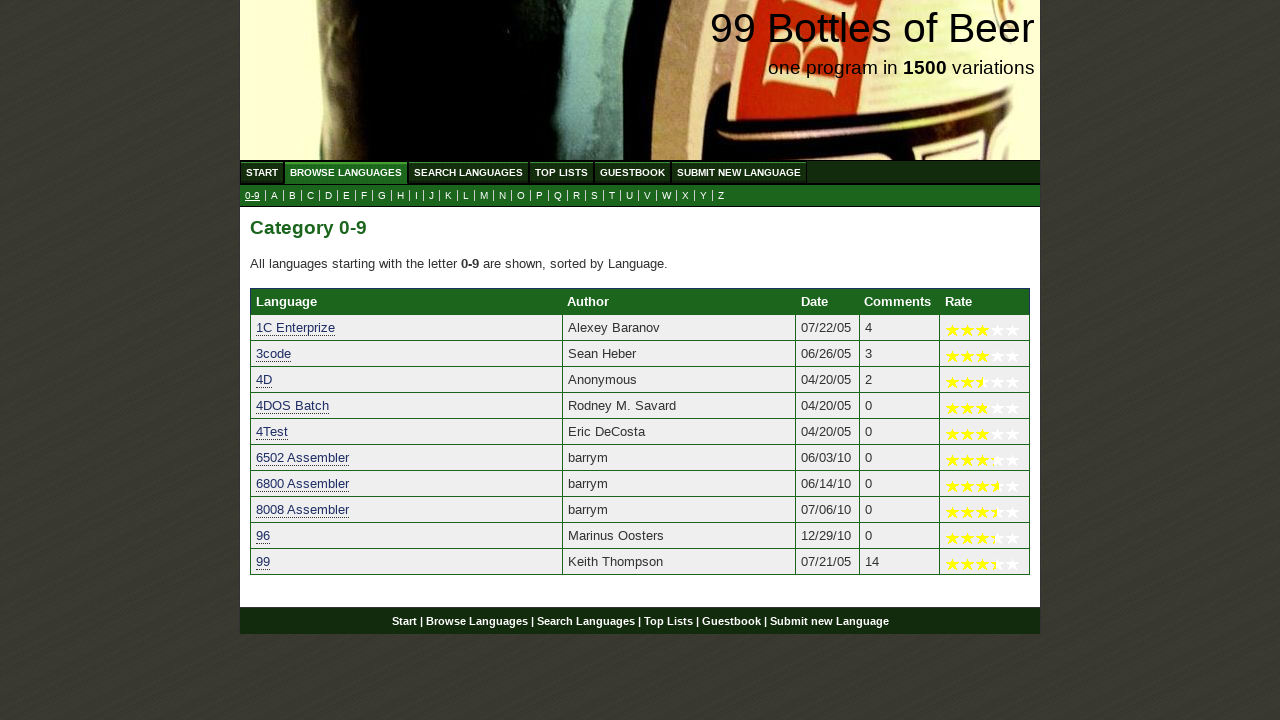

Language list loaded with 10 language links displayed
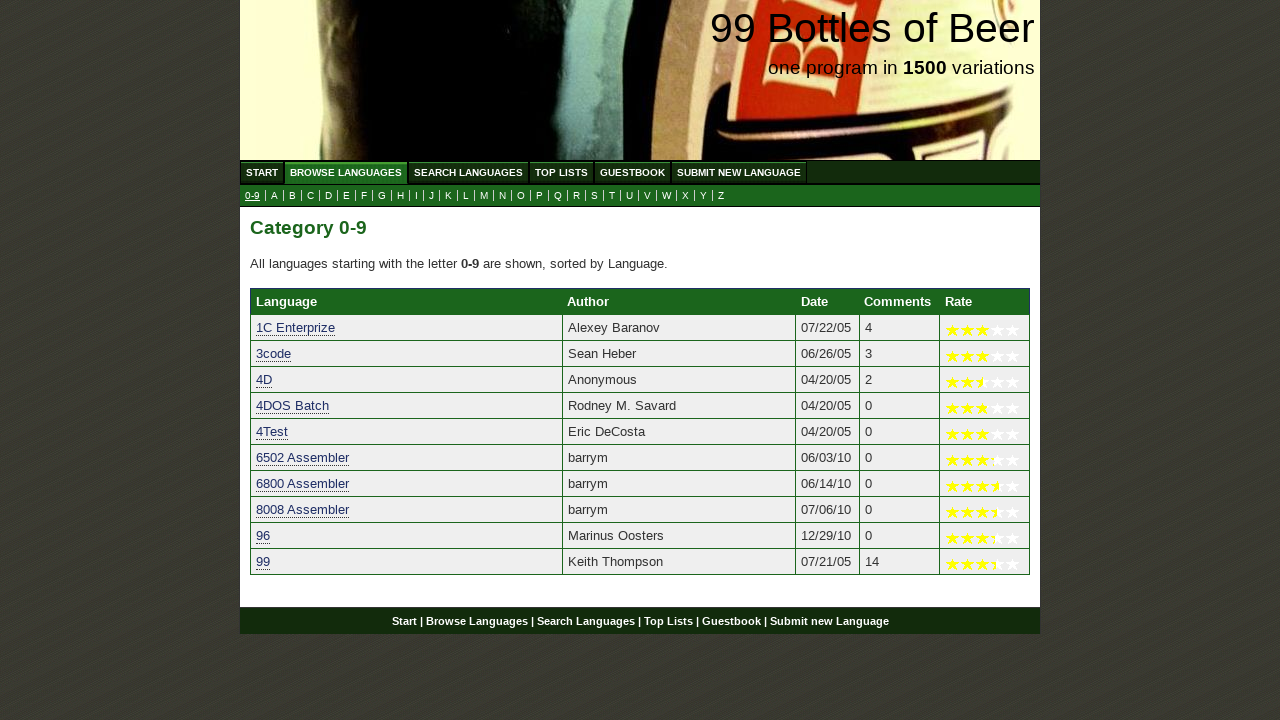

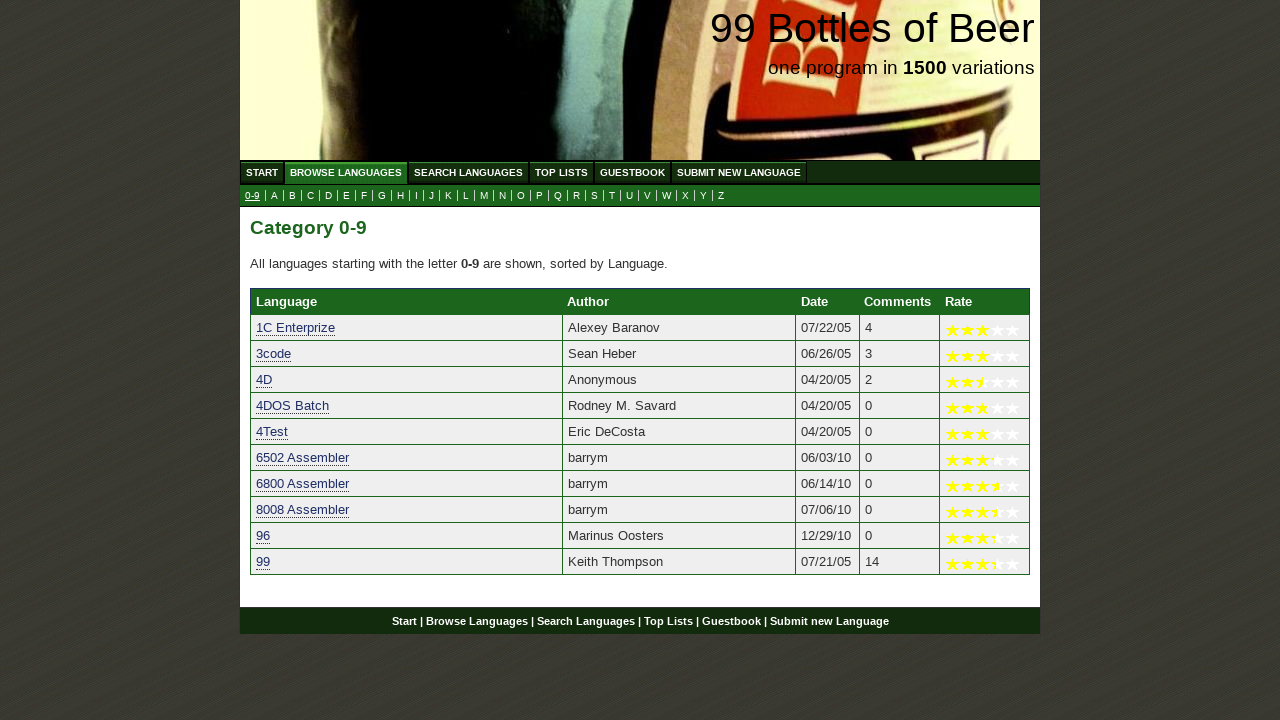